Tests radio button functionality by iterating through and clicking each sport radio button option on the practice page

Starting URL: https://practice.cydeo.com/radio_buttons

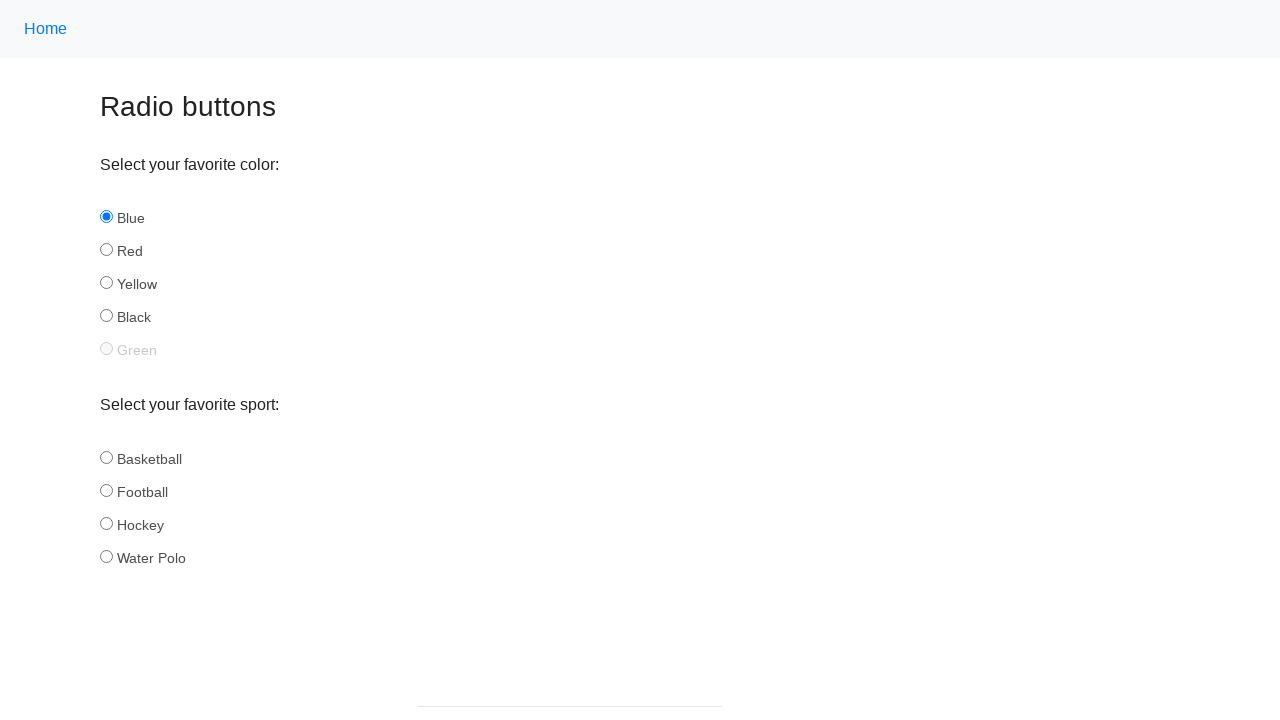

Located all sport radio button elements
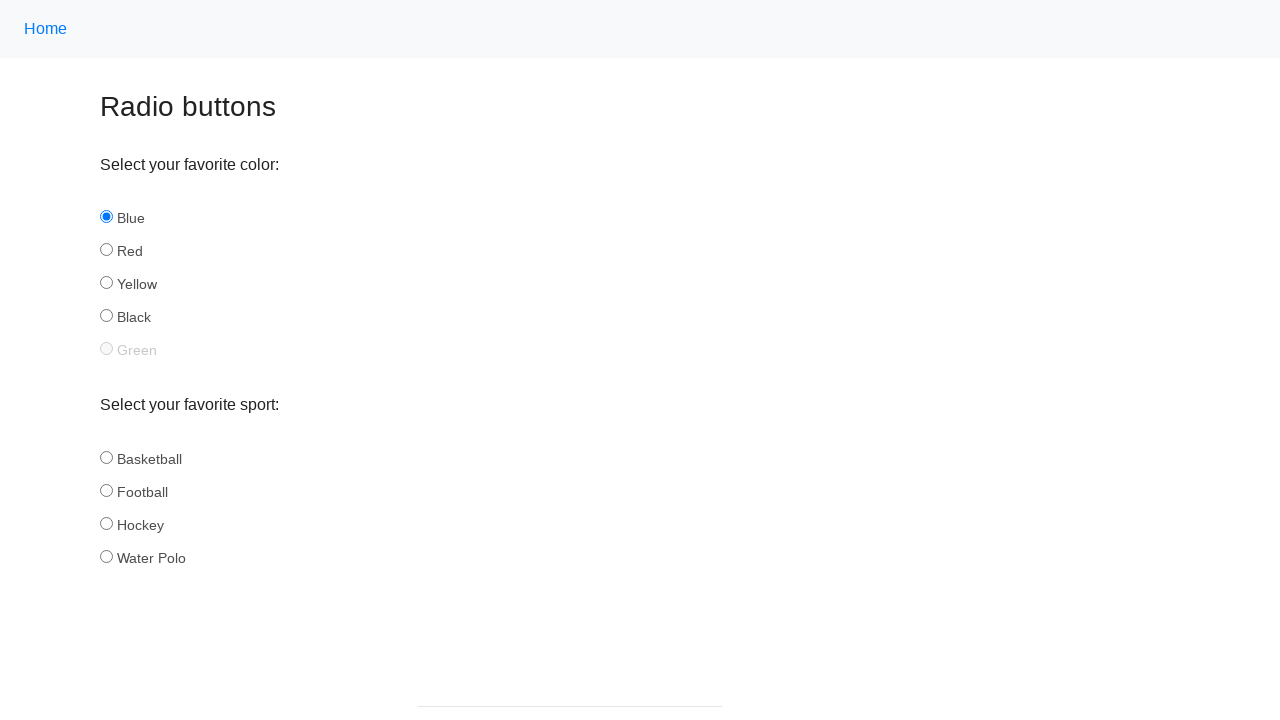

Clicked a sport radio button option at (106, 457) on xpath=//input[@name='sport'] >> nth=0
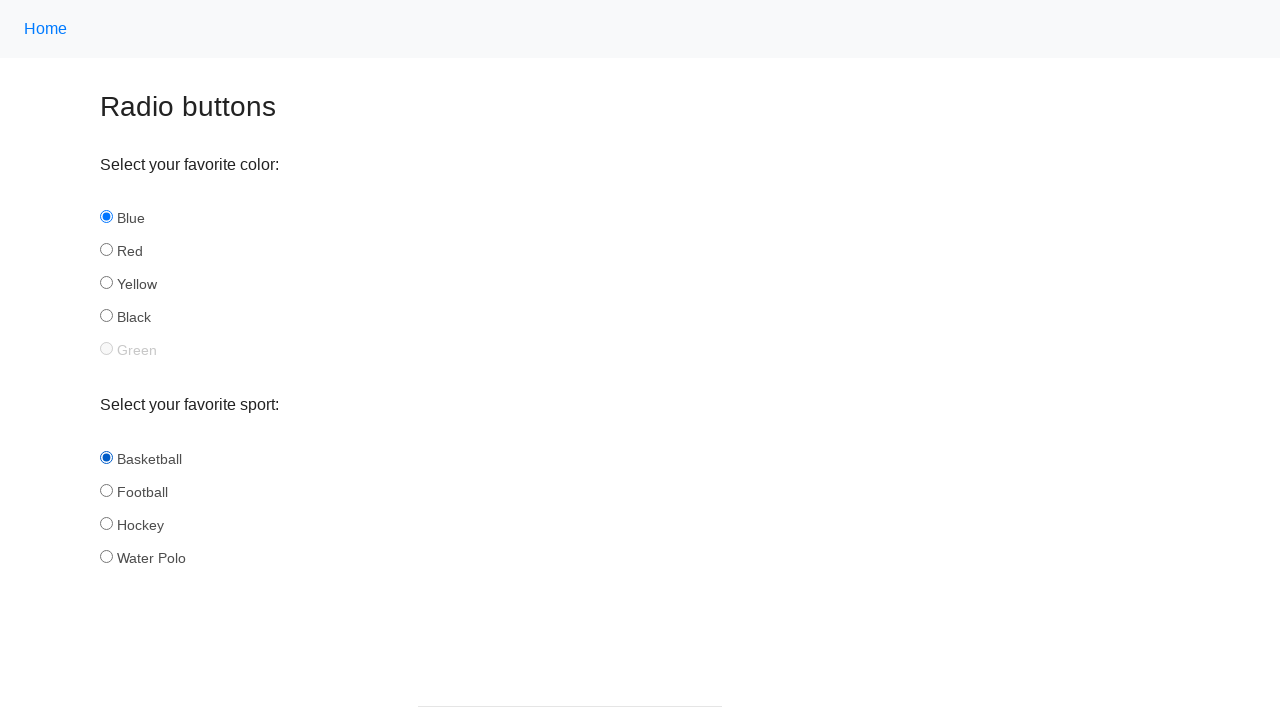

Waited 500ms for radio button selection to register
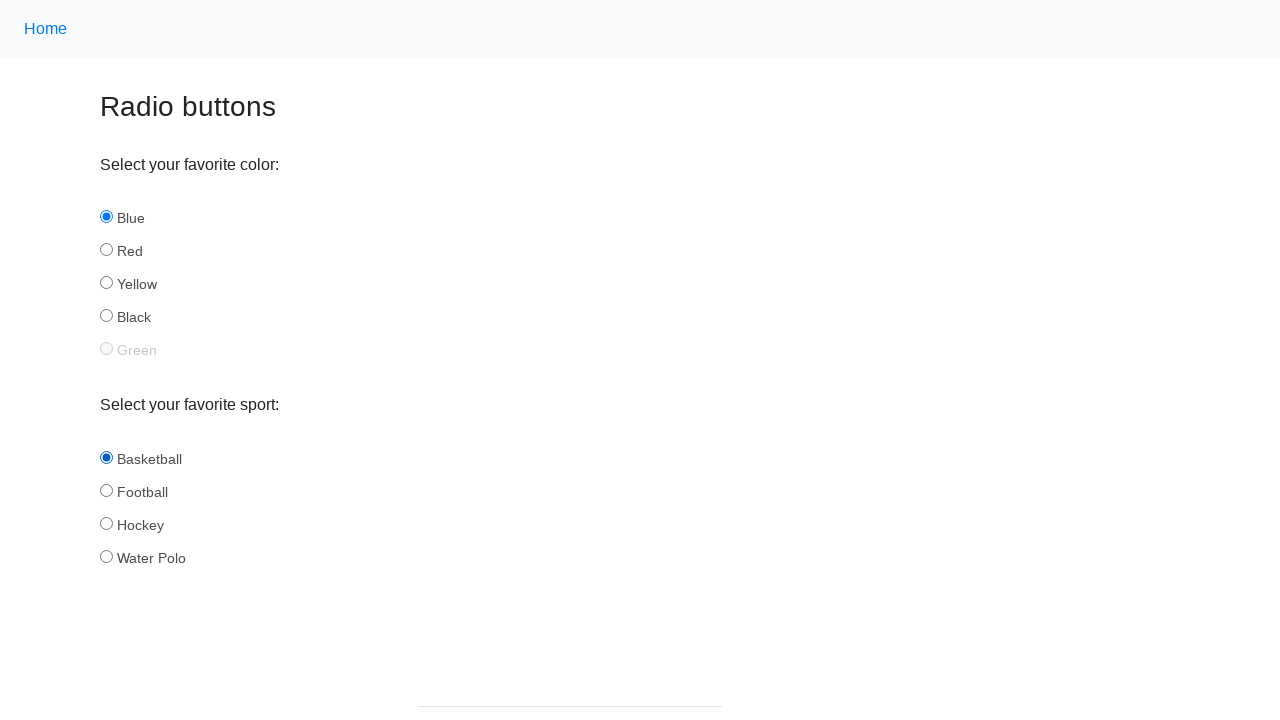

Clicked a sport radio button option at (106, 490) on xpath=//input[@name='sport'] >> nth=1
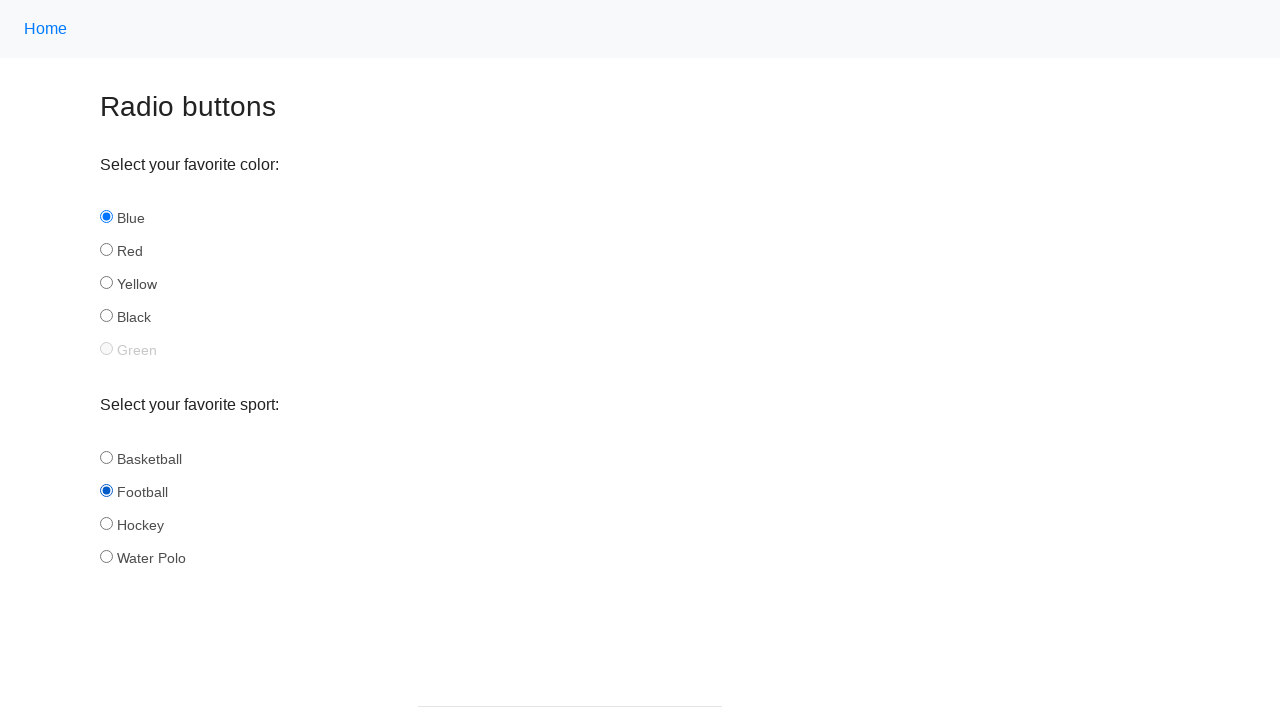

Waited 500ms for radio button selection to register
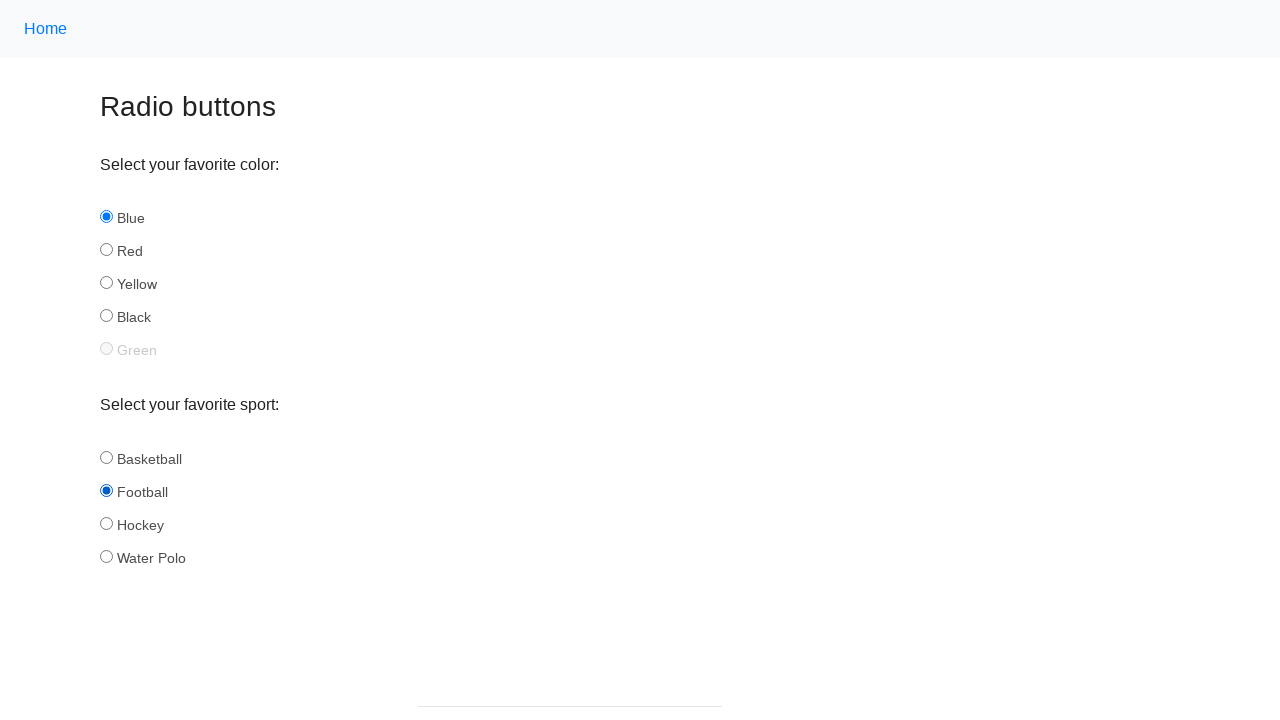

Clicked a sport radio button option at (106, 523) on xpath=//input[@name='sport'] >> nth=2
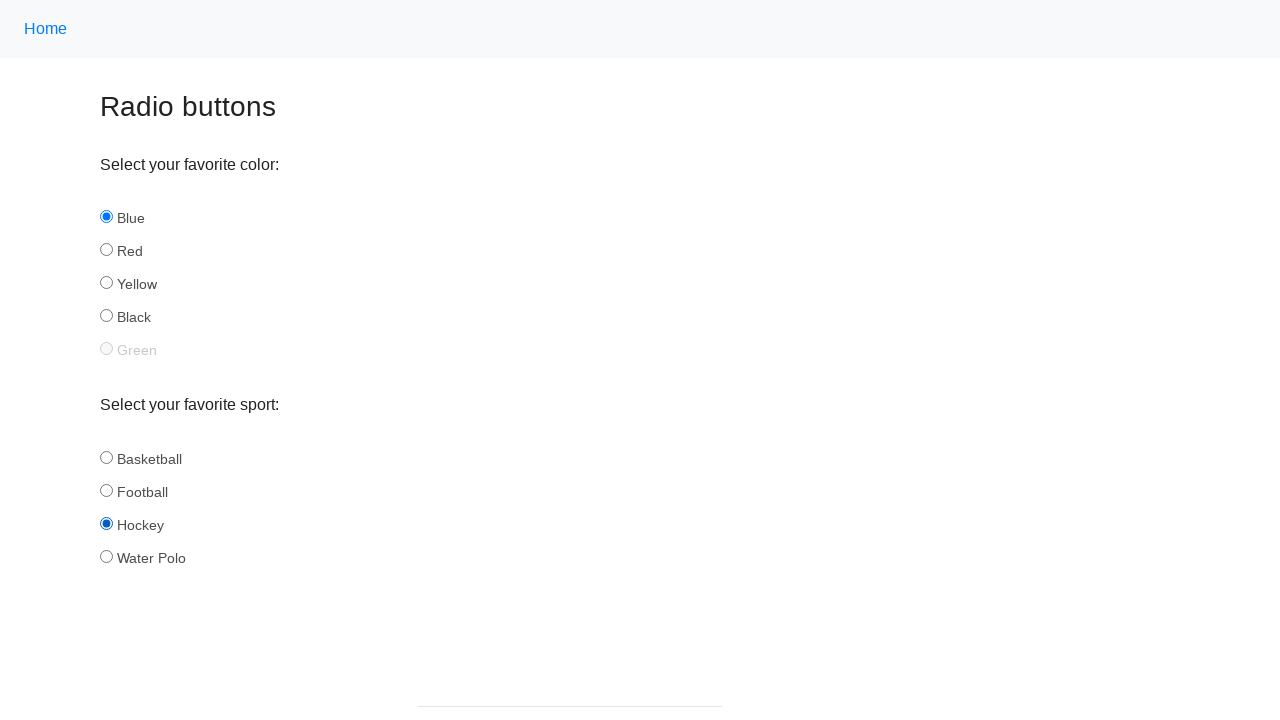

Waited 500ms for radio button selection to register
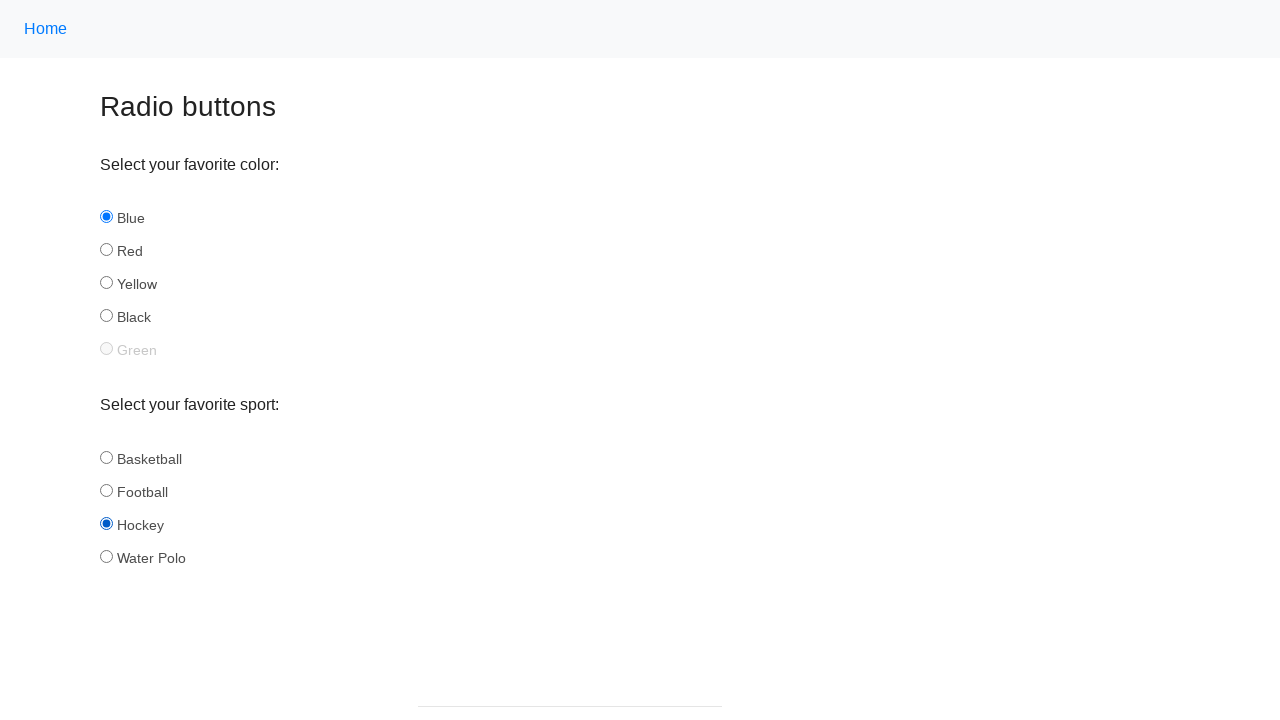

Clicked a sport radio button option at (106, 556) on xpath=//input[@name='sport'] >> nth=3
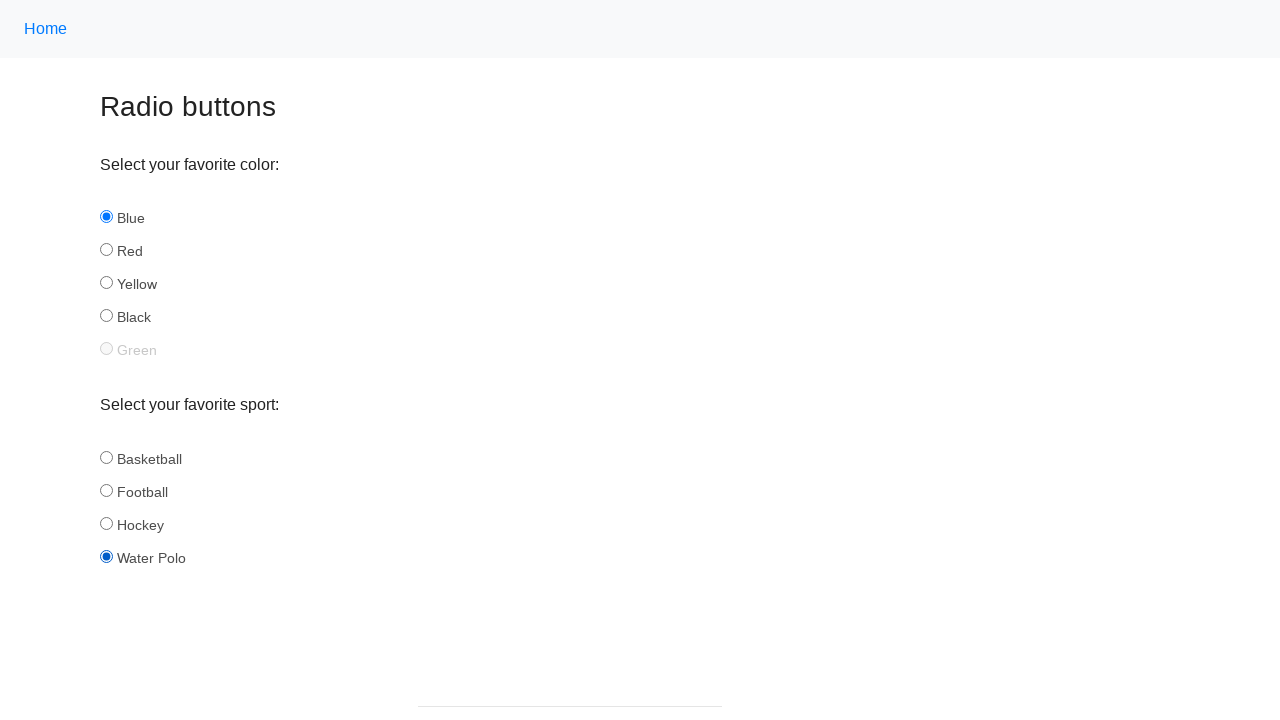

Waited 500ms for radio button selection to register
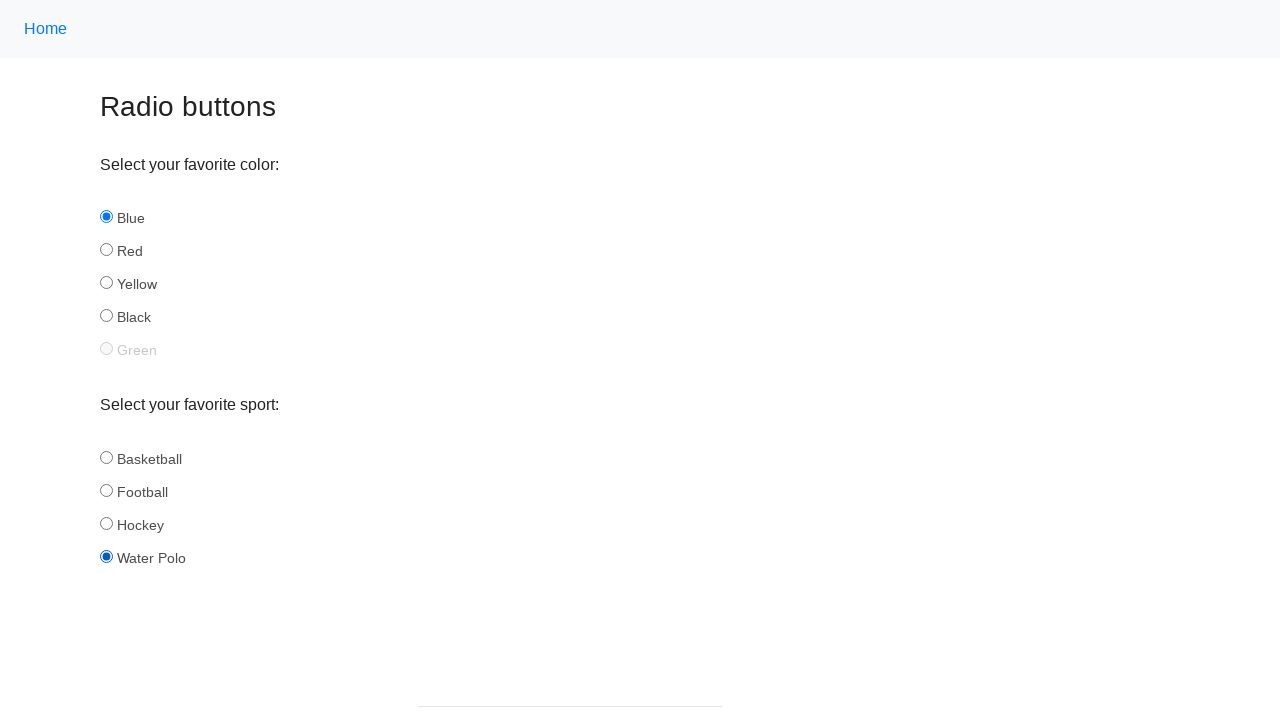

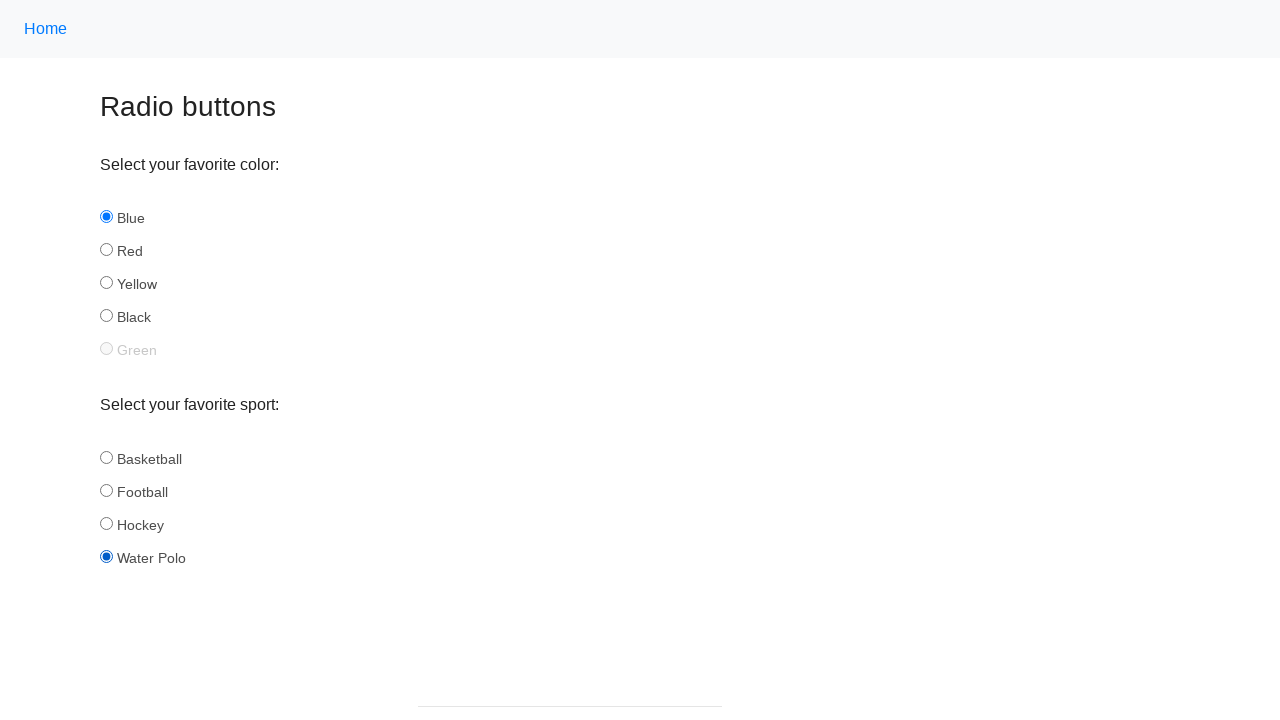